Tests dynamic loading by clicking start button and waiting for loading icon to disappear

Starting URL: https://automationfc.github.io/dynamic-loading/

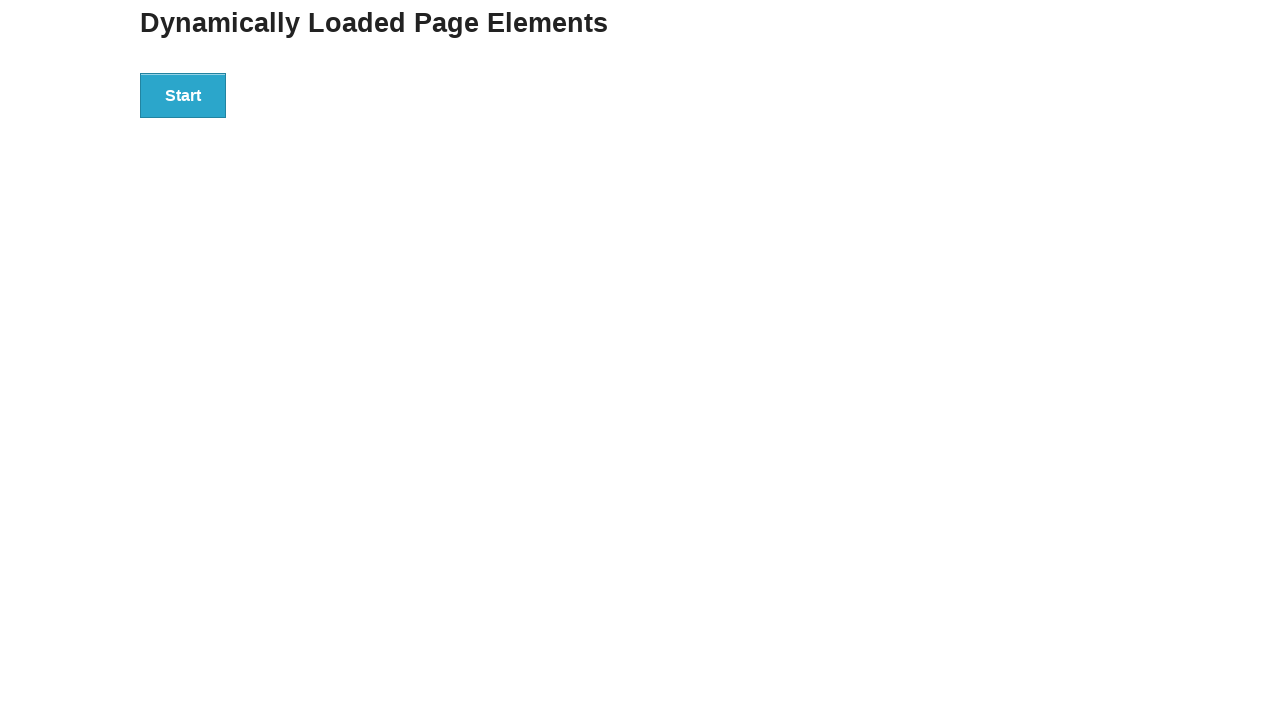

Clicked start button to initiate dynamic loading at (183, 95) on div#start>button
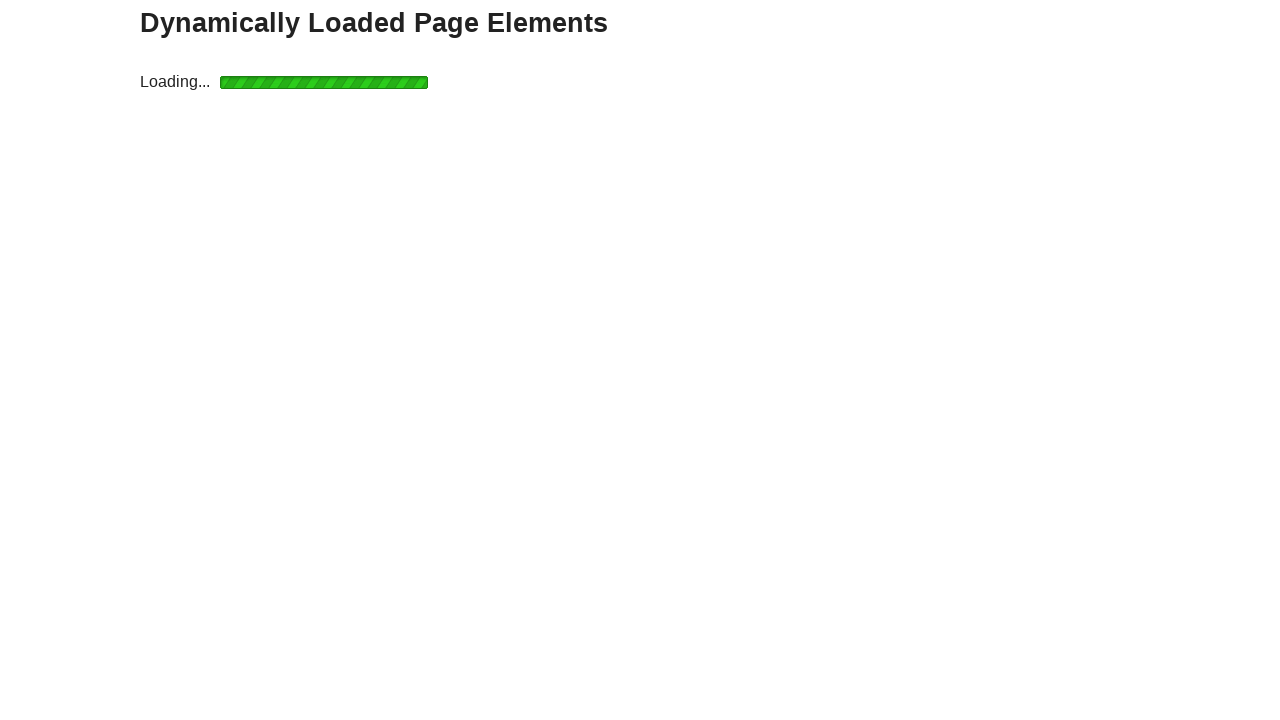

Loading icon disappeared after dynamic content loaded
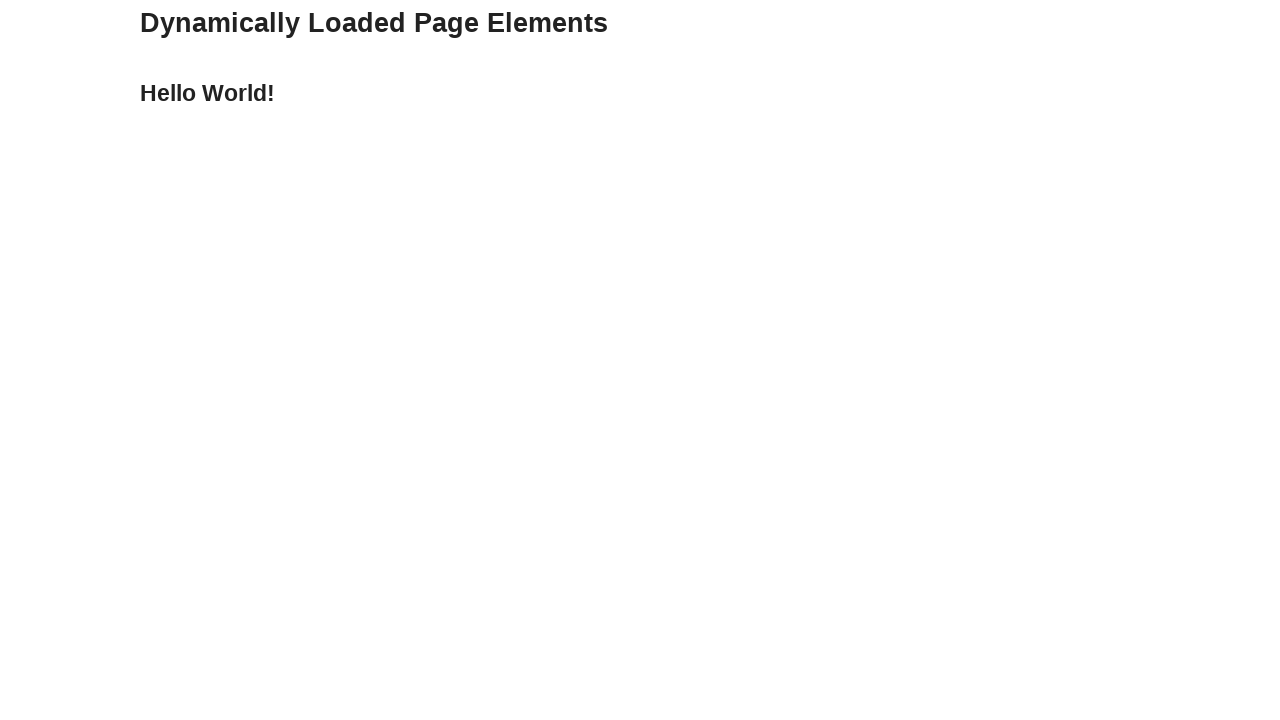

Verified finish message displays 'Hello World!' text
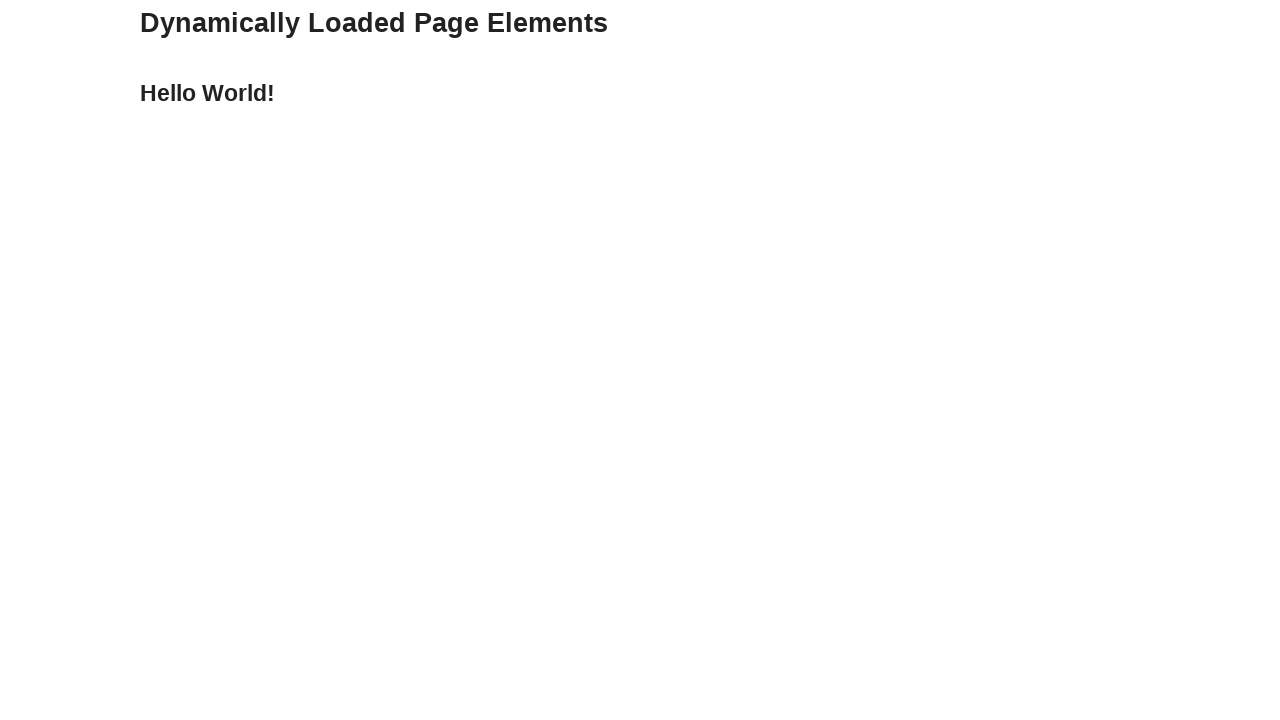

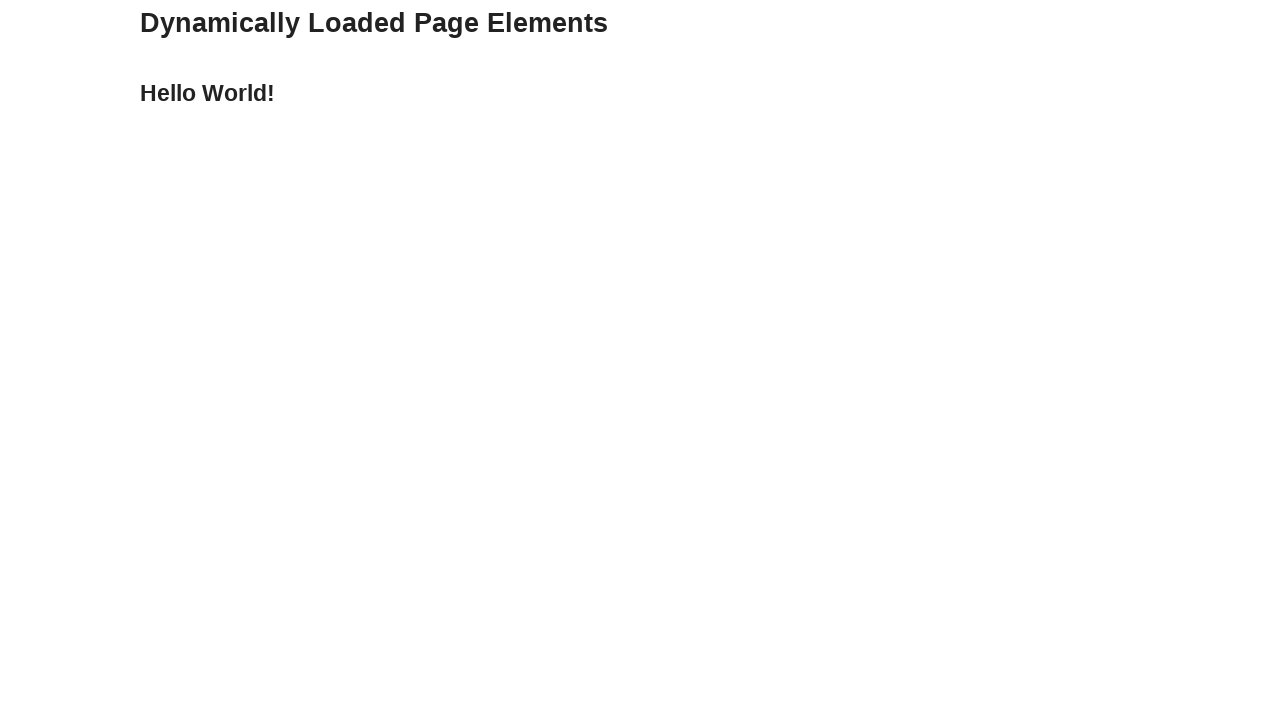